Tests window handling by clicking a link that opens a new window, switching to the new window to verify its content, then switching back to the original window to verify its content.

Starting URL: https://the-internet.herokuapp.com/windows

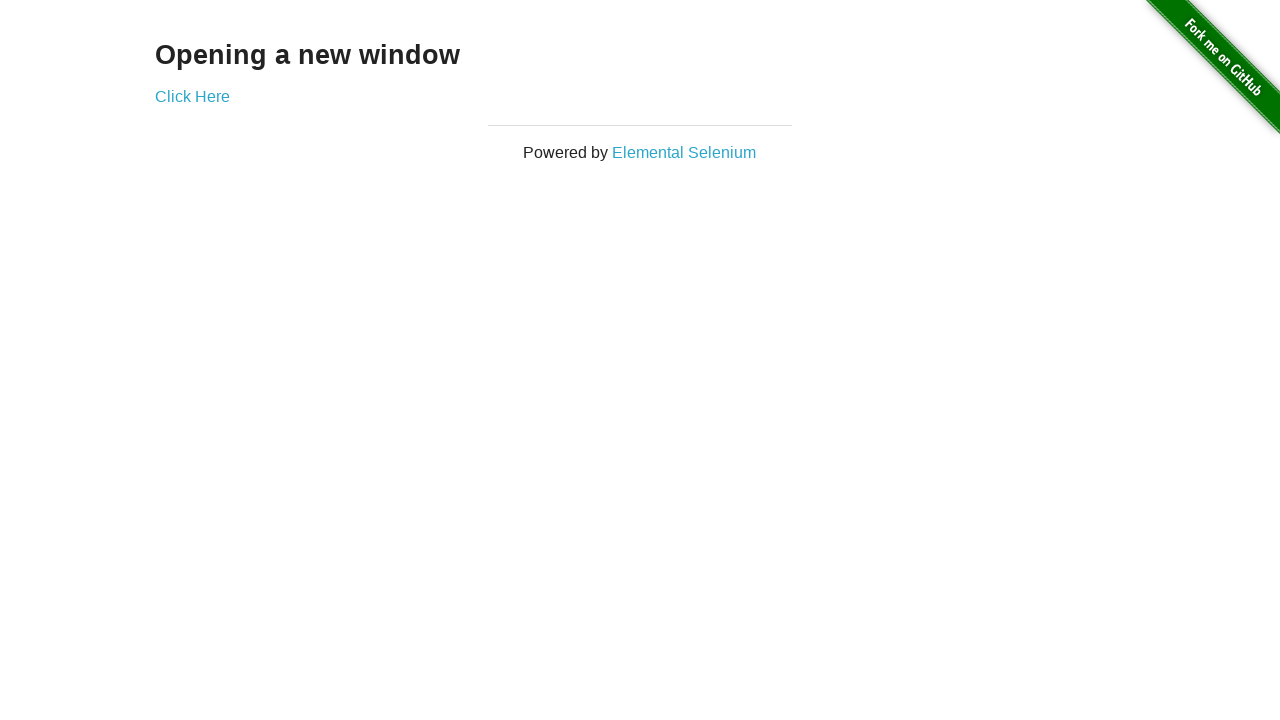

Clicked link that opens new window at (192, 96) on a[target='_blank']
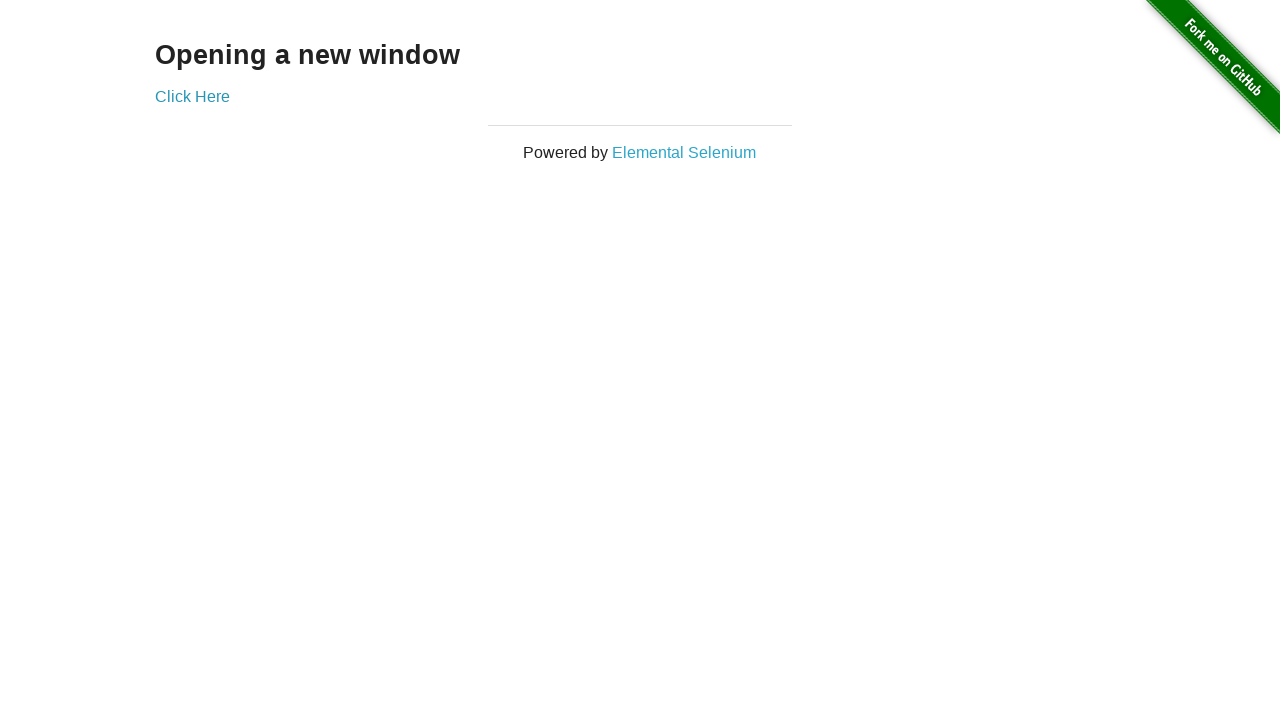

New window opened and page object obtained
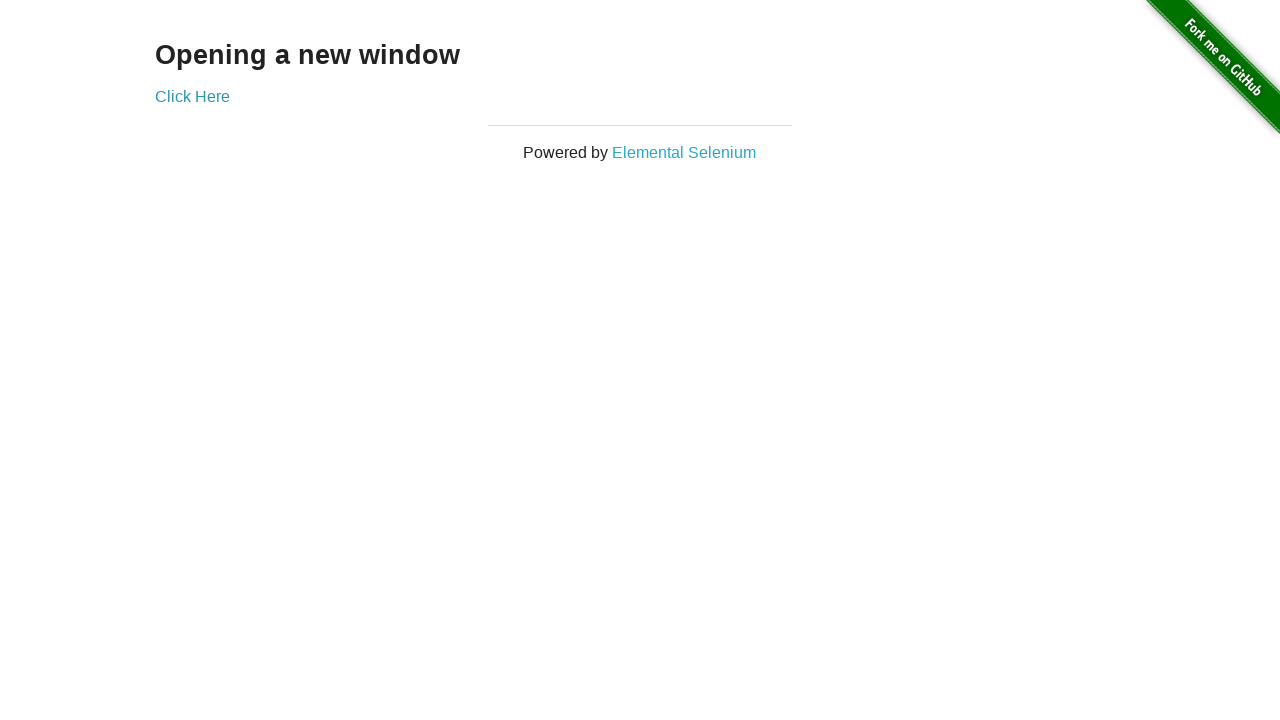

Waited for 'New Window' heading to load in new window
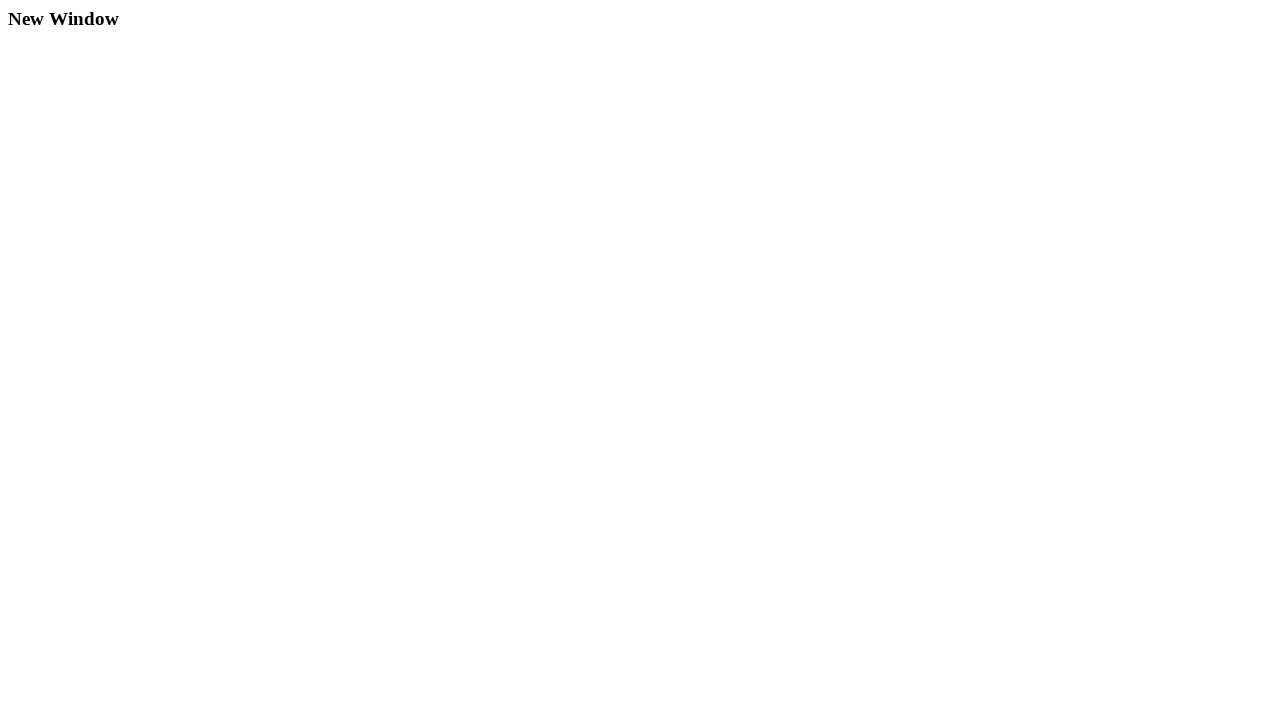

Retrieved text from new window heading: 'New Window'
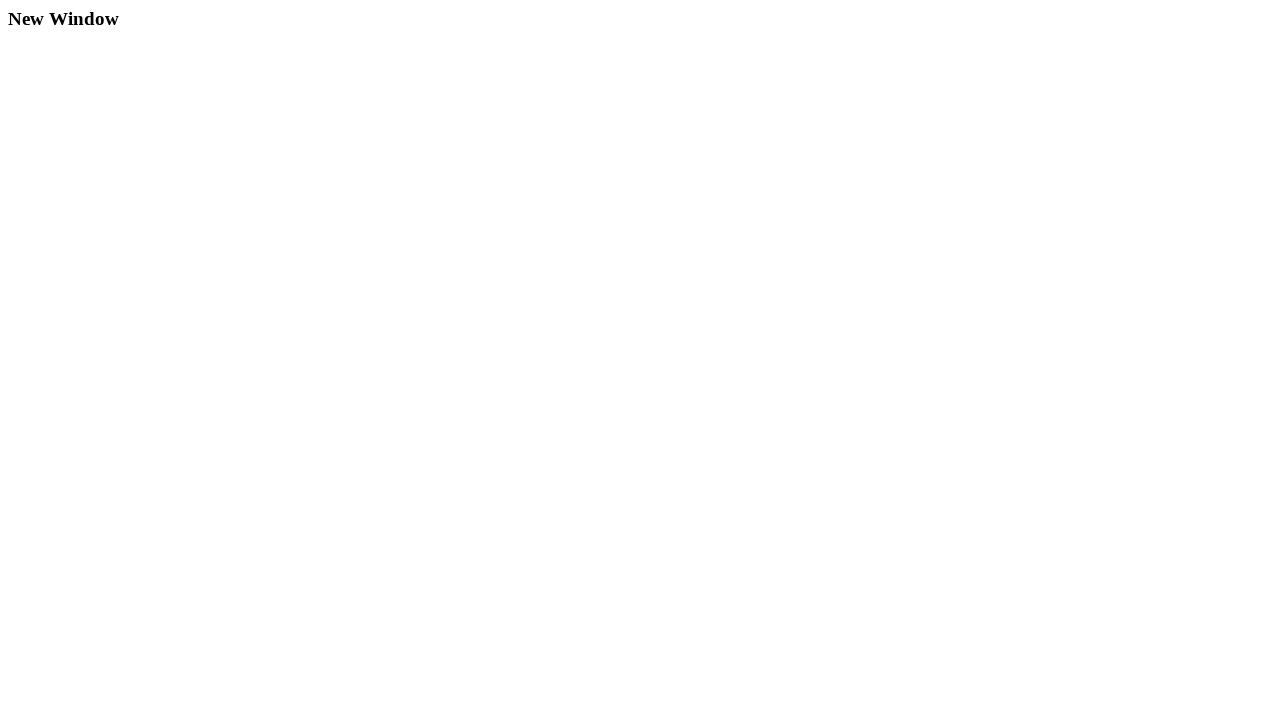

Switched back to original window
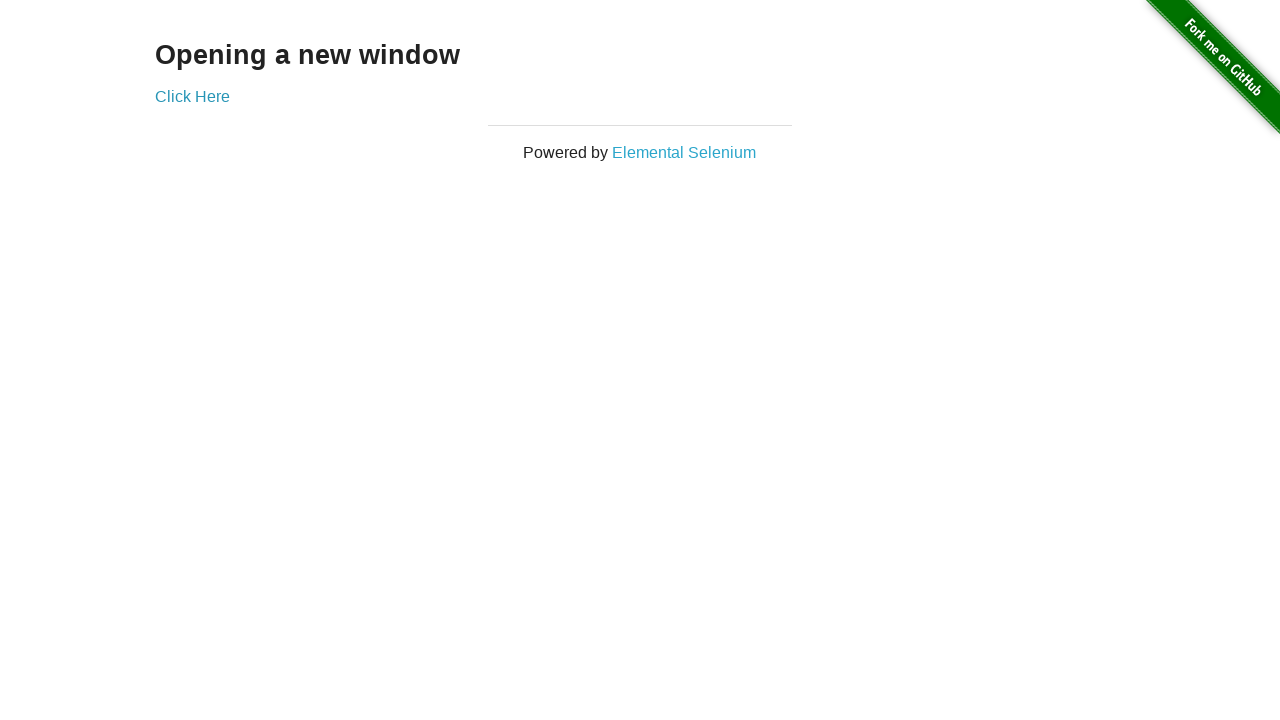

Waited for 'Opening' heading to load in original window
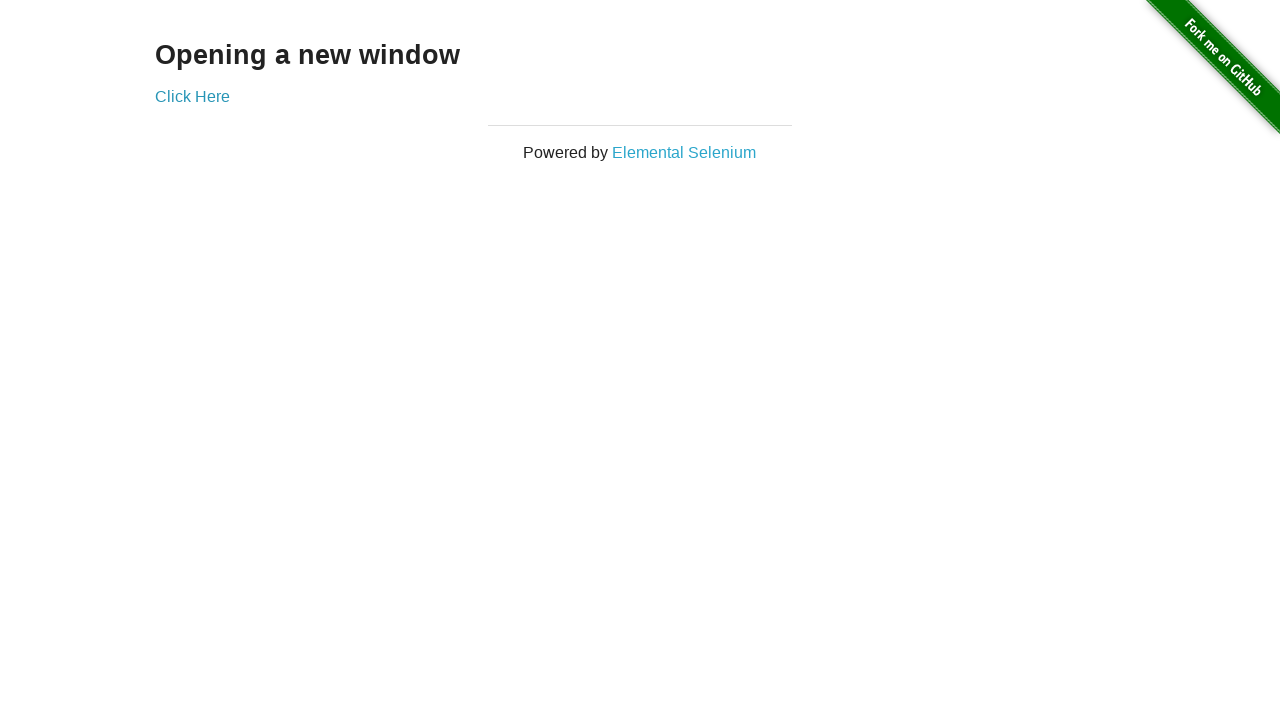

Retrieved text from original window heading: 'Opening a new window'
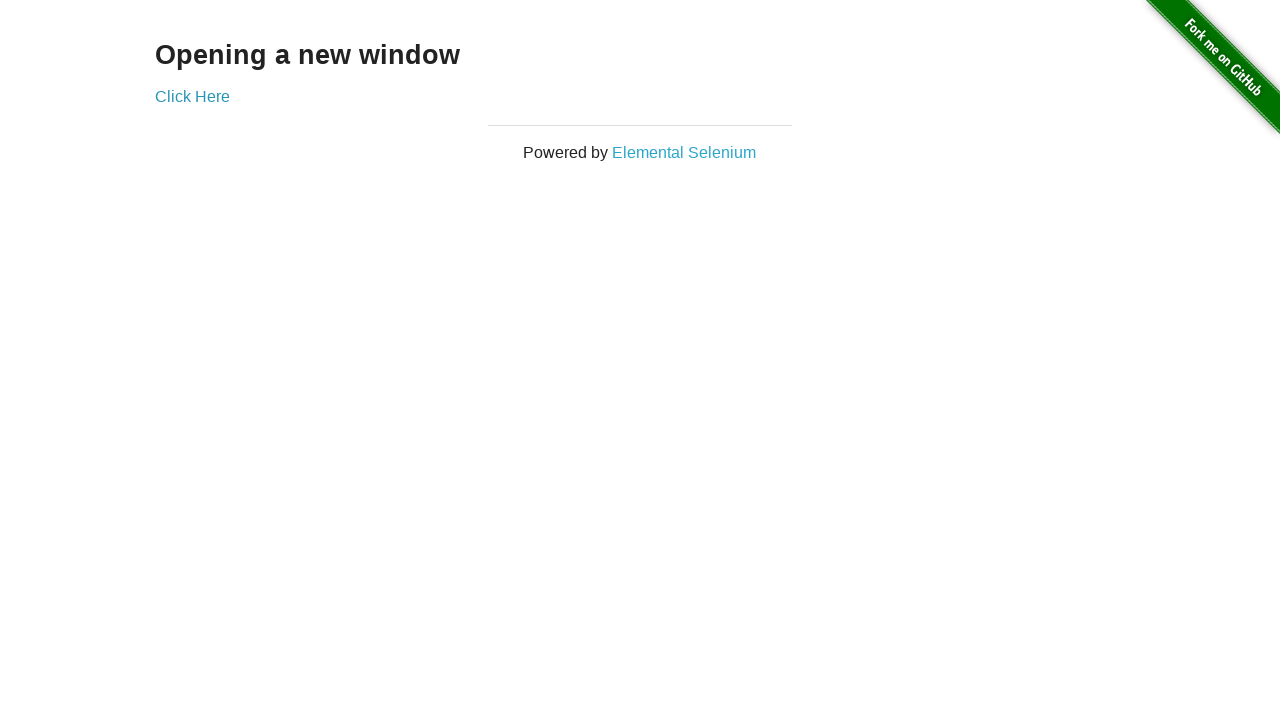

Closed new window
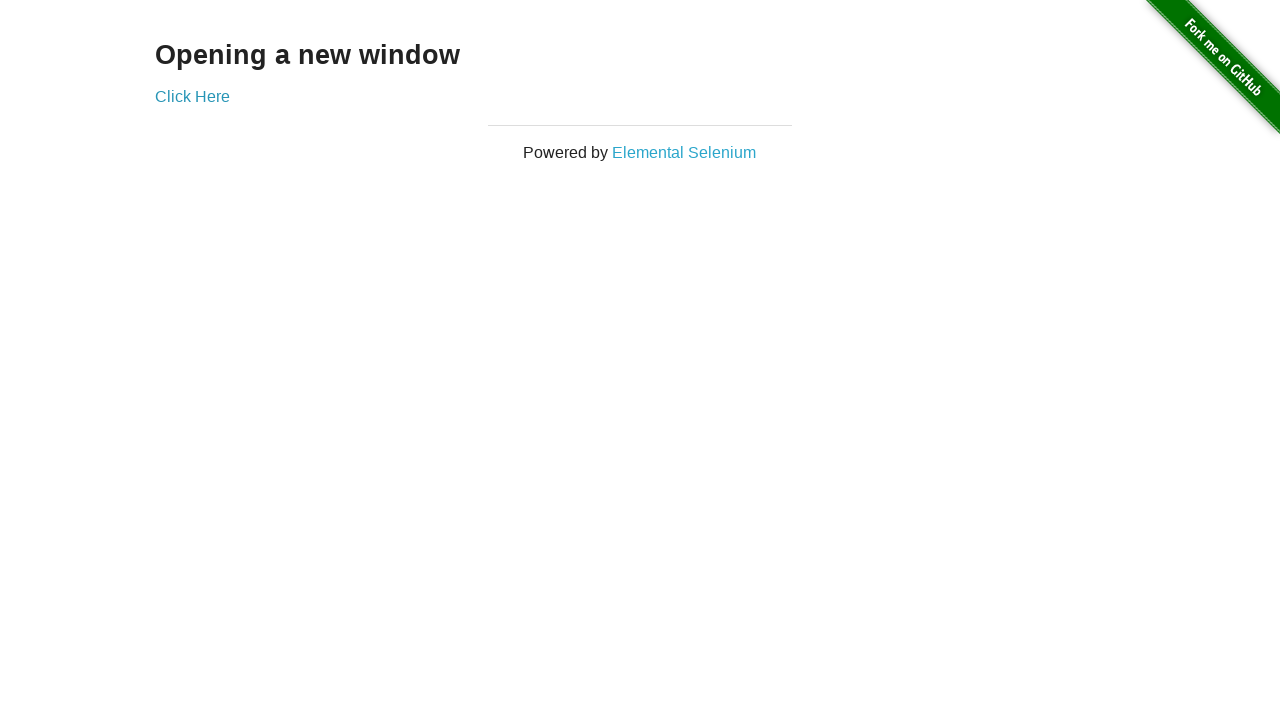

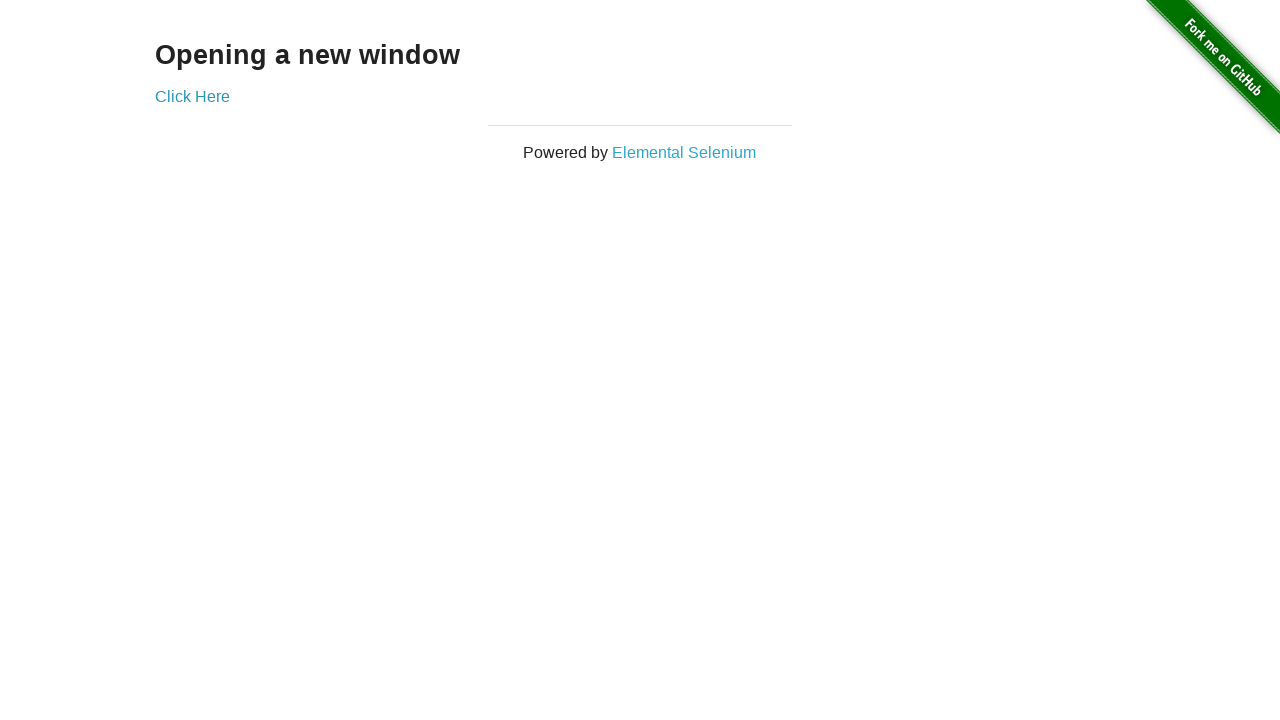